Navigates to JPL Space image page and clicks the full image button to view the featured Mars image

Starting URL: https://data-class-jpl-space.s3.amazonaws.com/JPL_Space/index.html

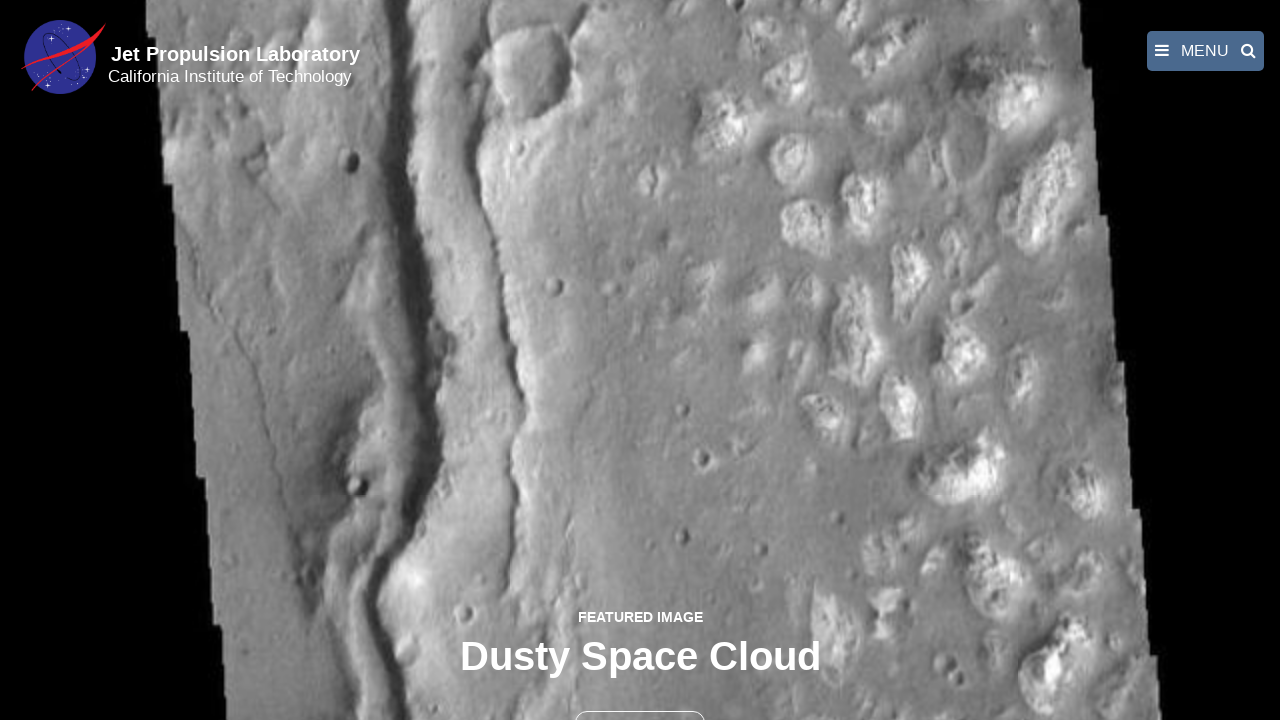

Navigated to JPL Space image page
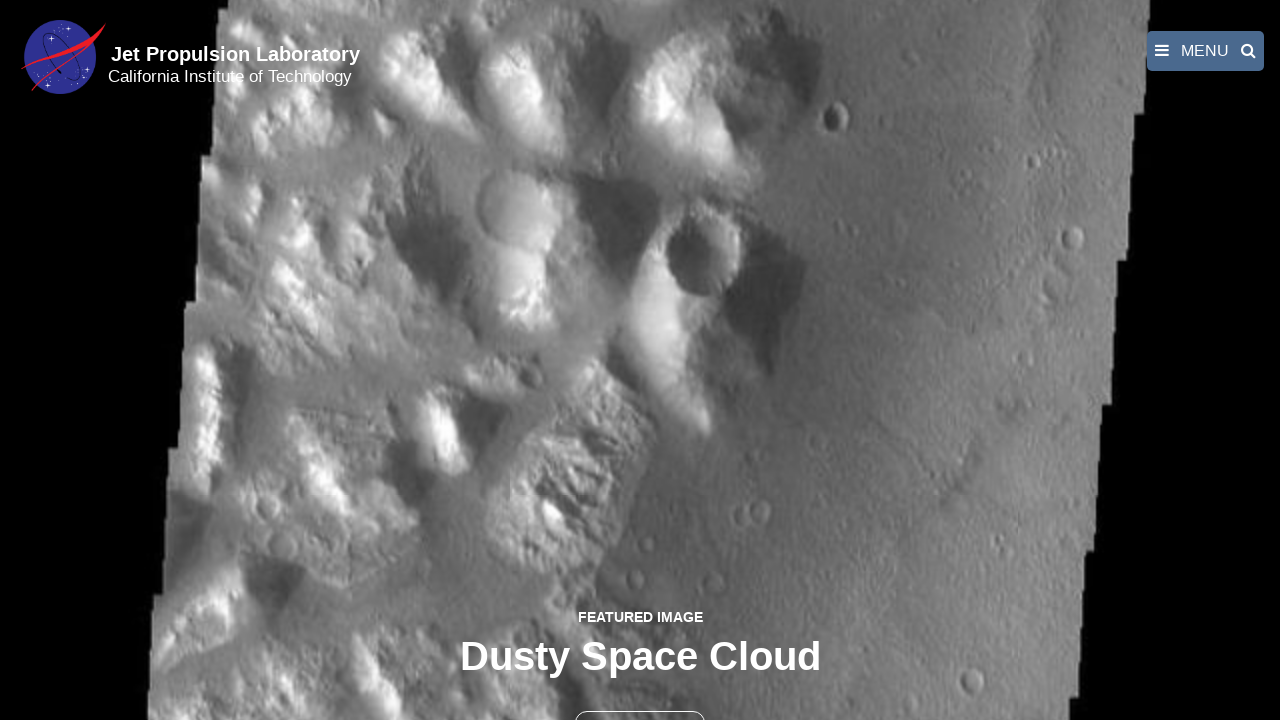

Clicked the full image button to view featured Mars image at (640, 699) on button >> nth=1
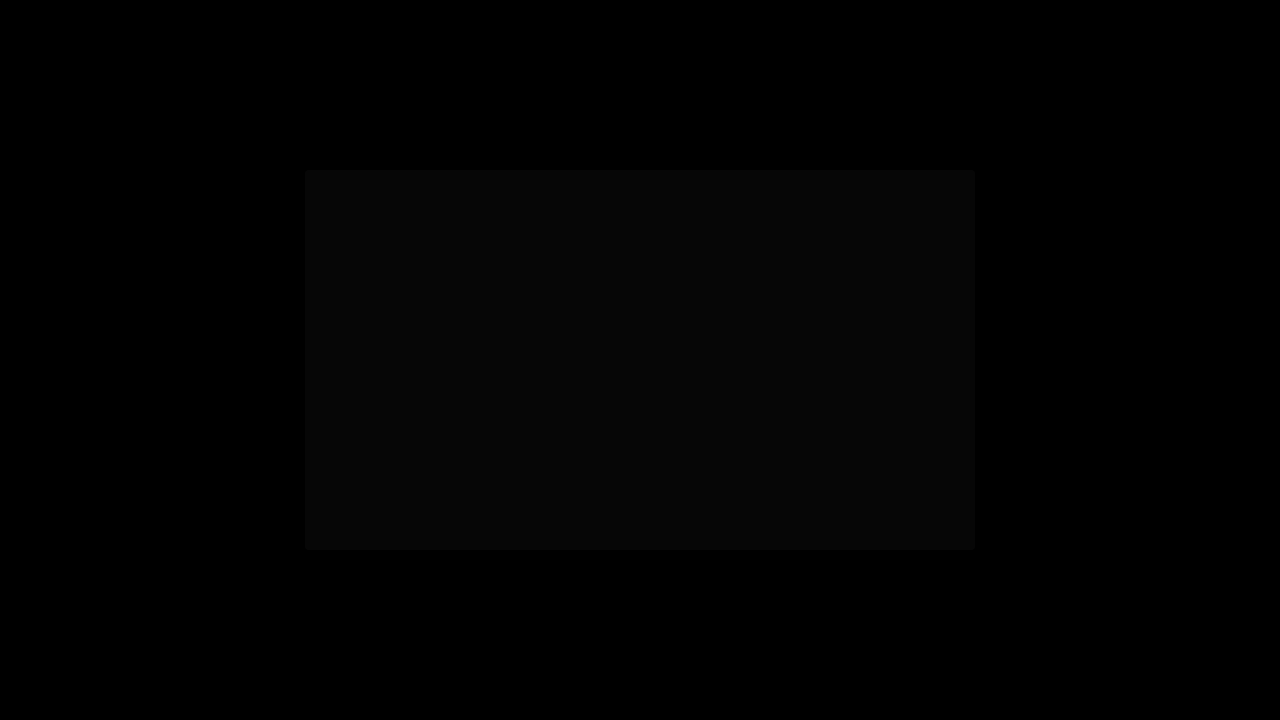

Fancybox image loaded and displayed
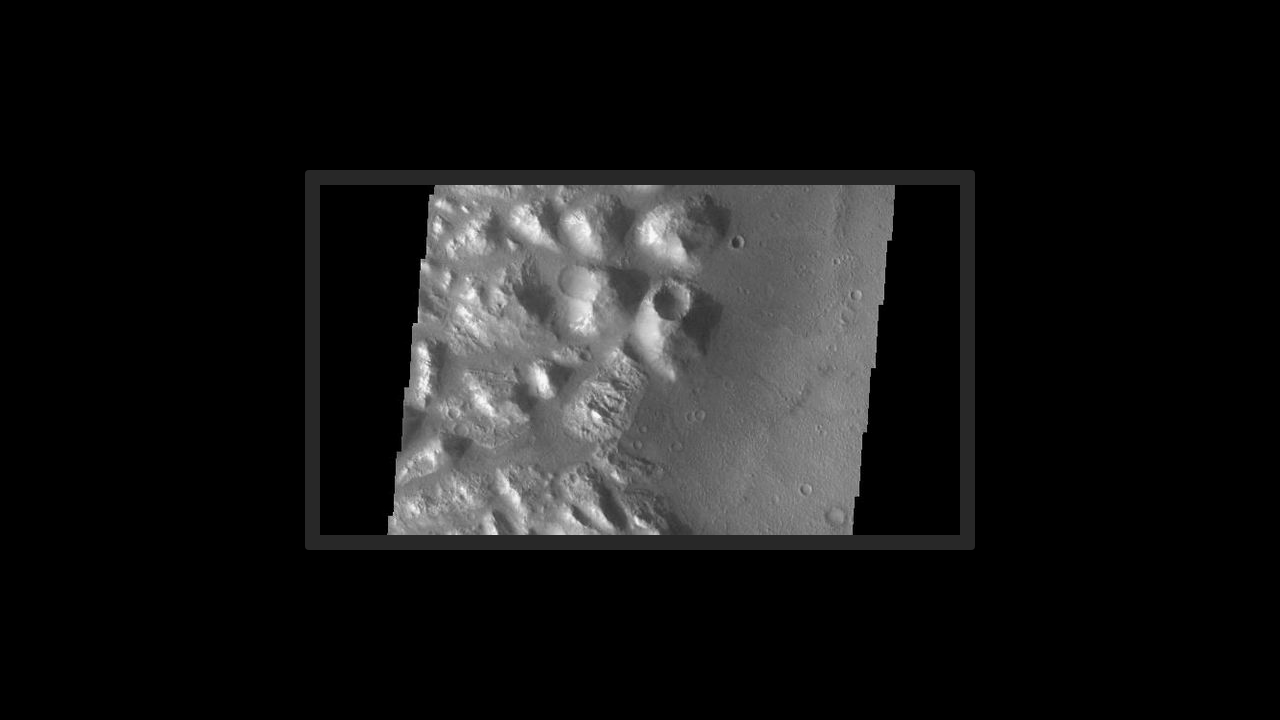

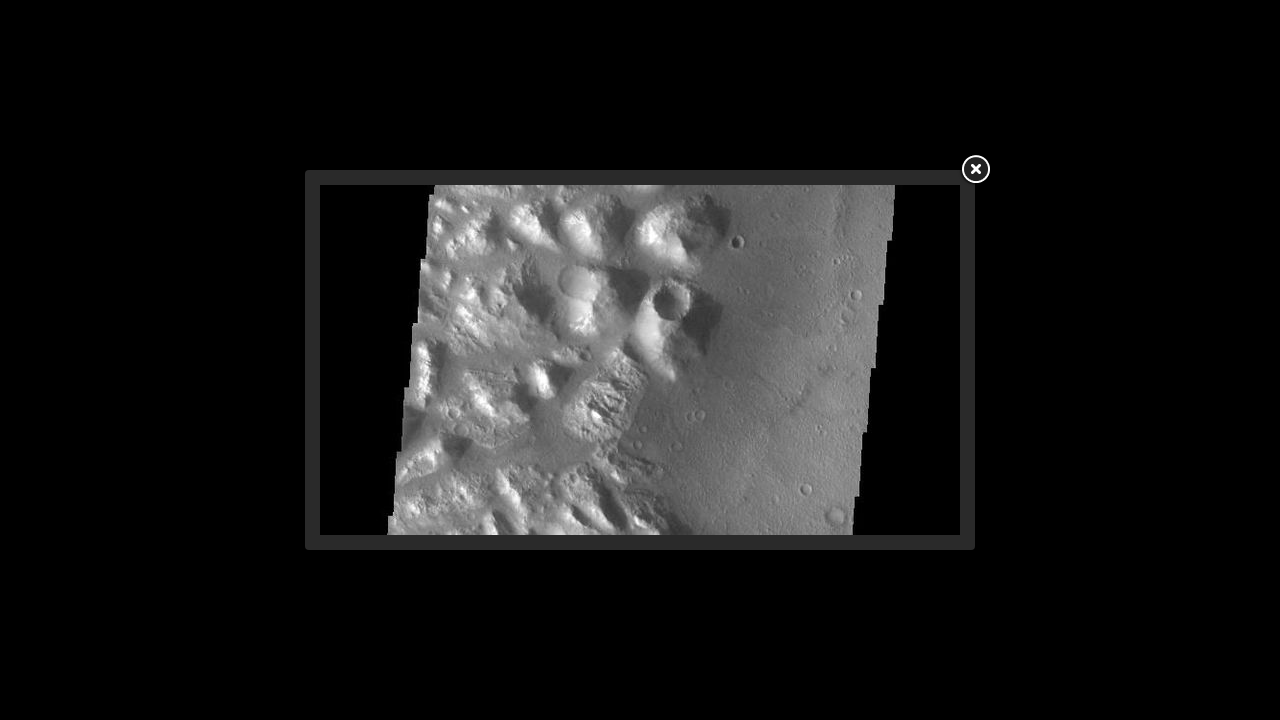